Tests auto-suggest dropdown functionality by typing a partial country name, selecting Italy from the suggestions, and then selecting all discount checkboxes

Starting URL: https://rahulshettyacademy.com/dropdownsPractise/

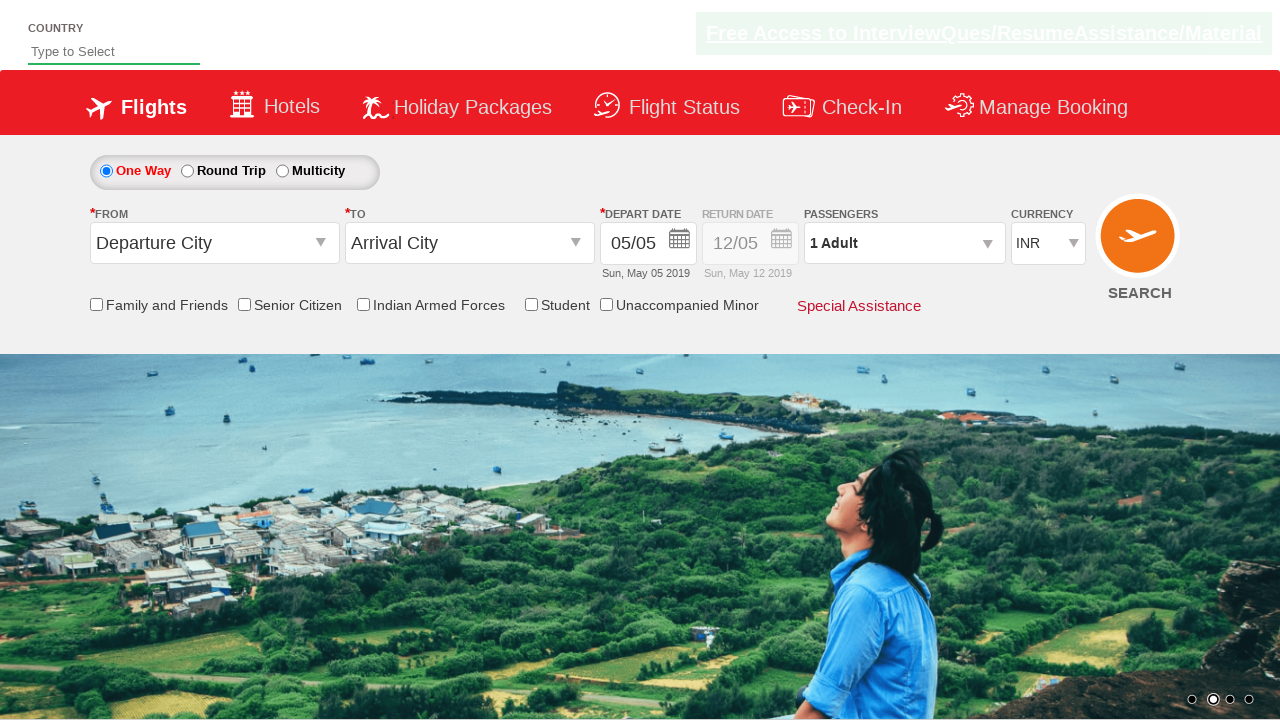

Filled autosuggest field with partial country name 'It' on #autosuggest
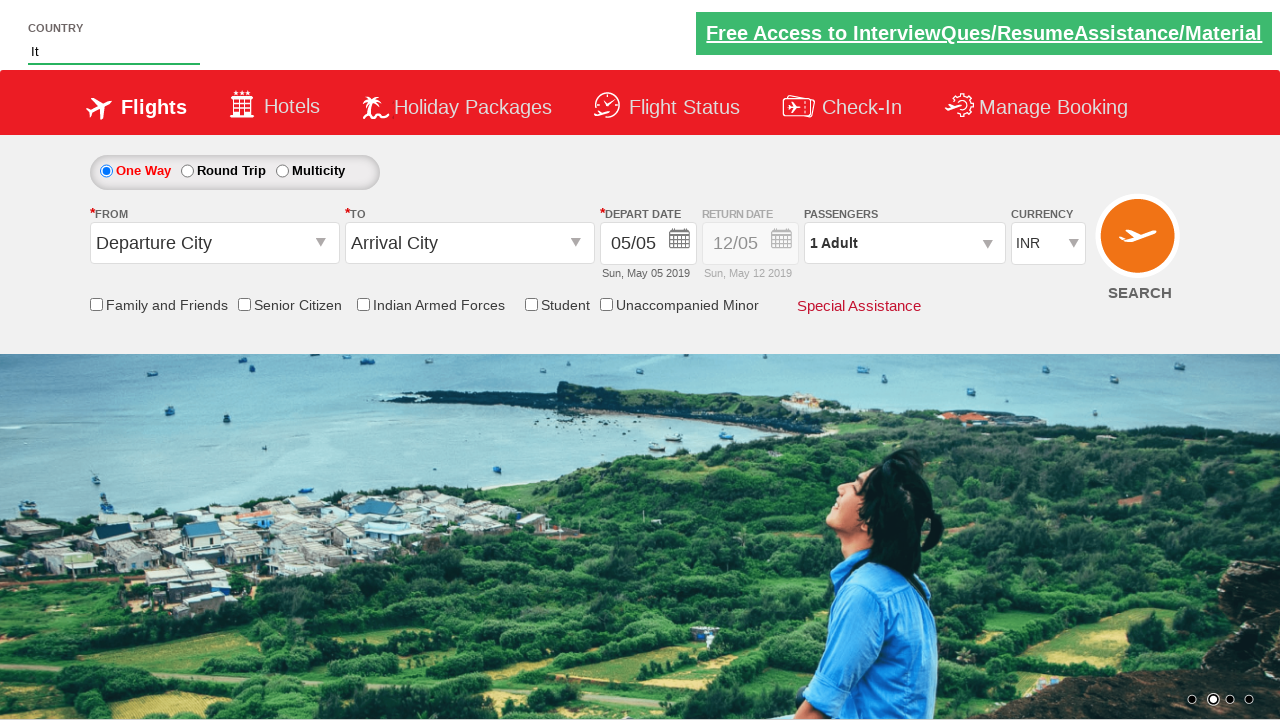

Waited for dropdown suggestions to appear
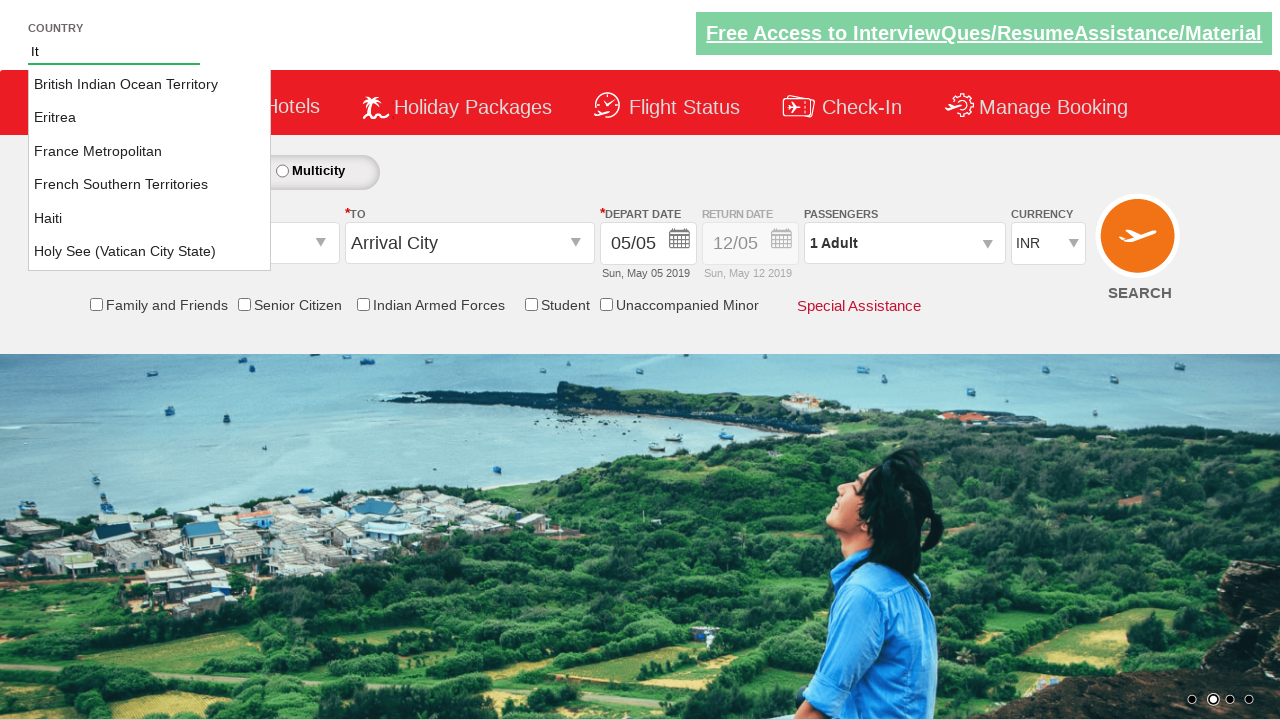

Retrieved all country suggestion items from dropdown
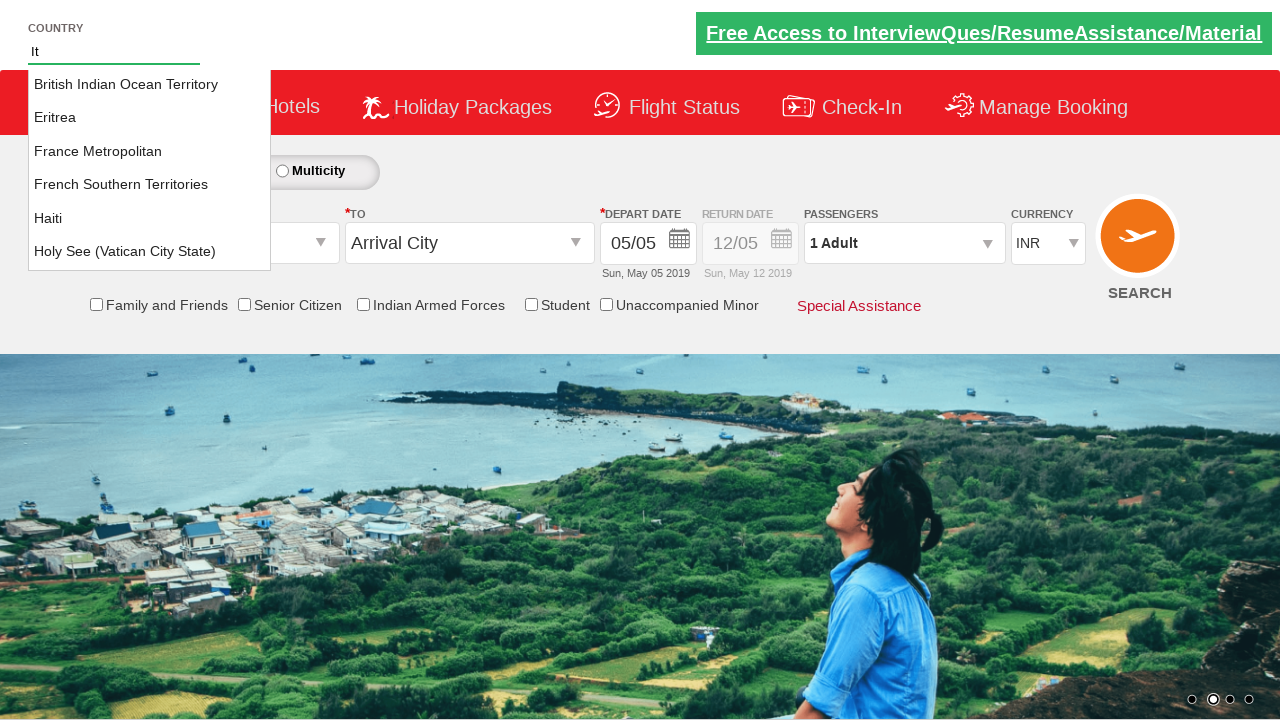

Found and clicked 'Italy' from the suggestions at (150, 253) on xpath=//ul[@id='ui-id-1']/li >> nth=6 >> a
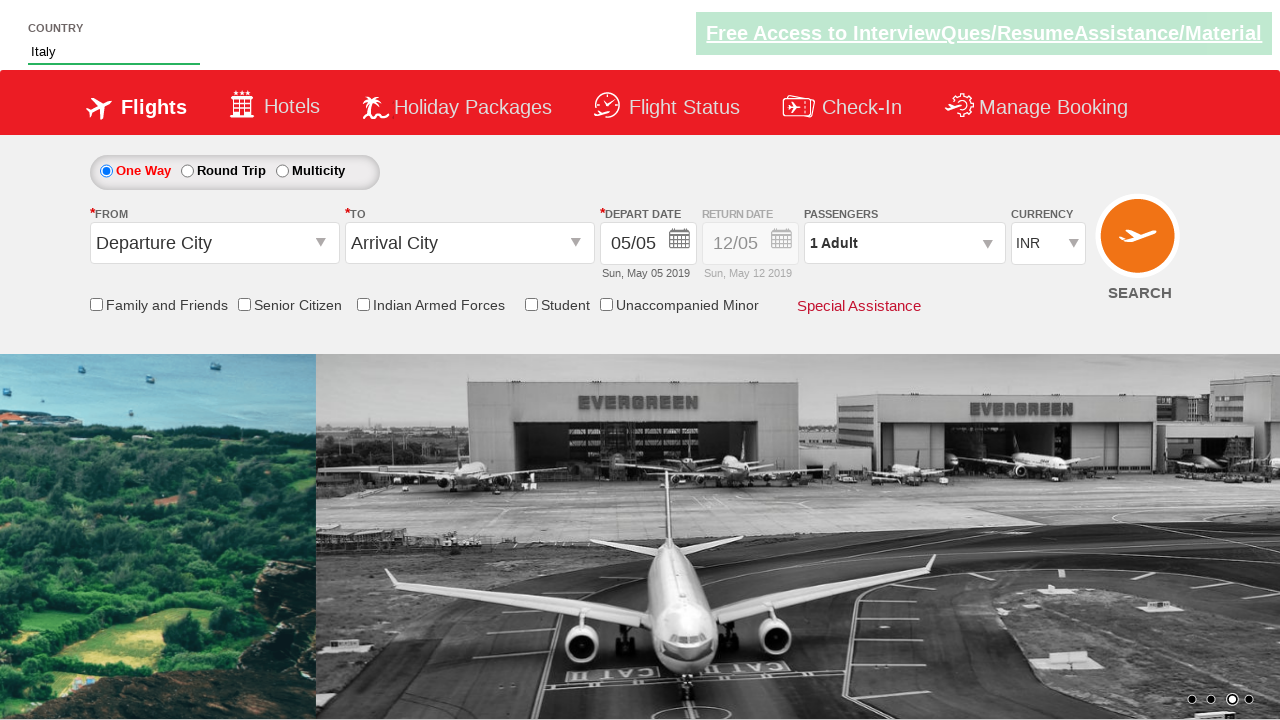

Retrieved all discount checkboxes
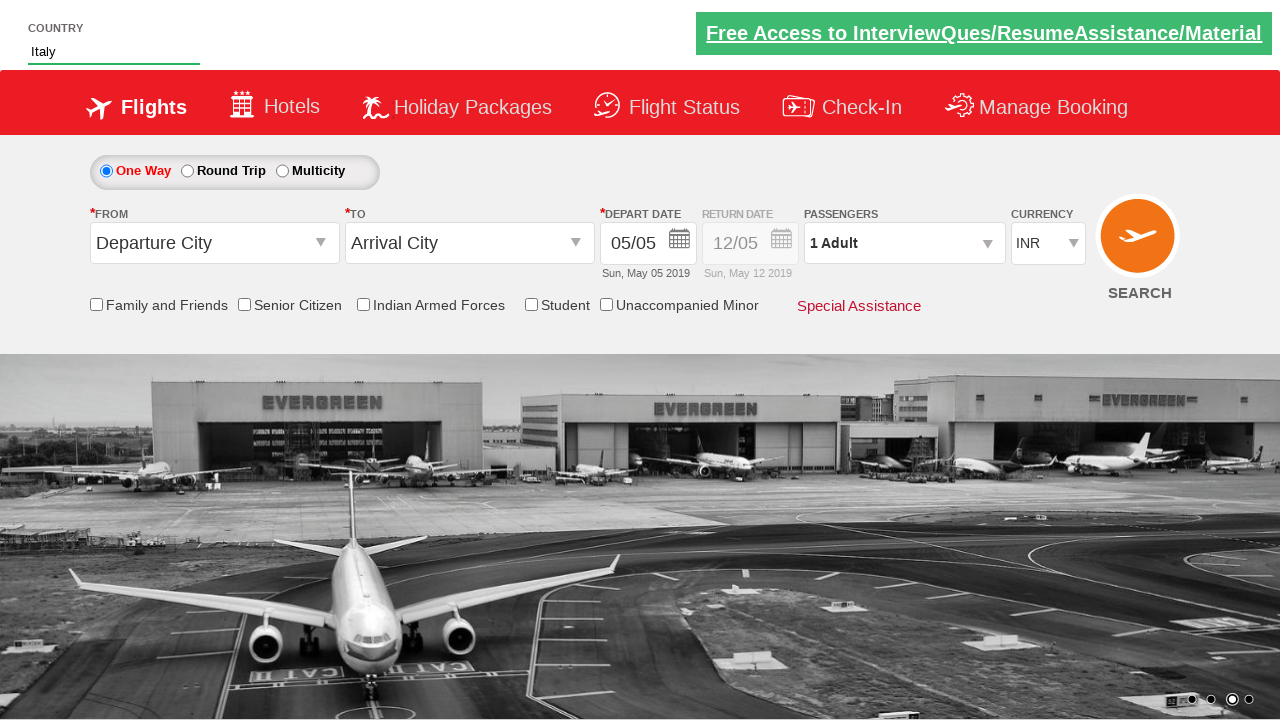

Clicked a discount checkbox at (96, 304) on xpath=//div[@id='discount-checkbox']//input >> nth=0
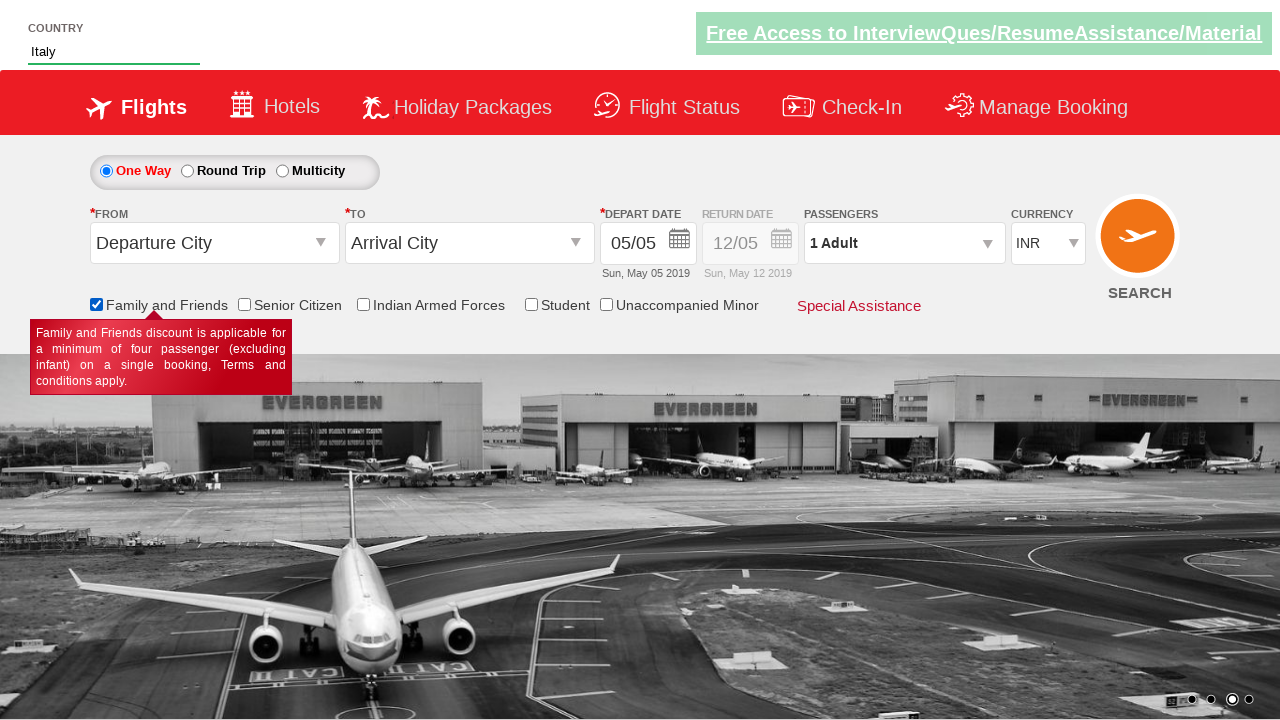

Clicked a discount checkbox at (244, 304) on xpath=//div[@id='discount-checkbox']//input >> nth=1
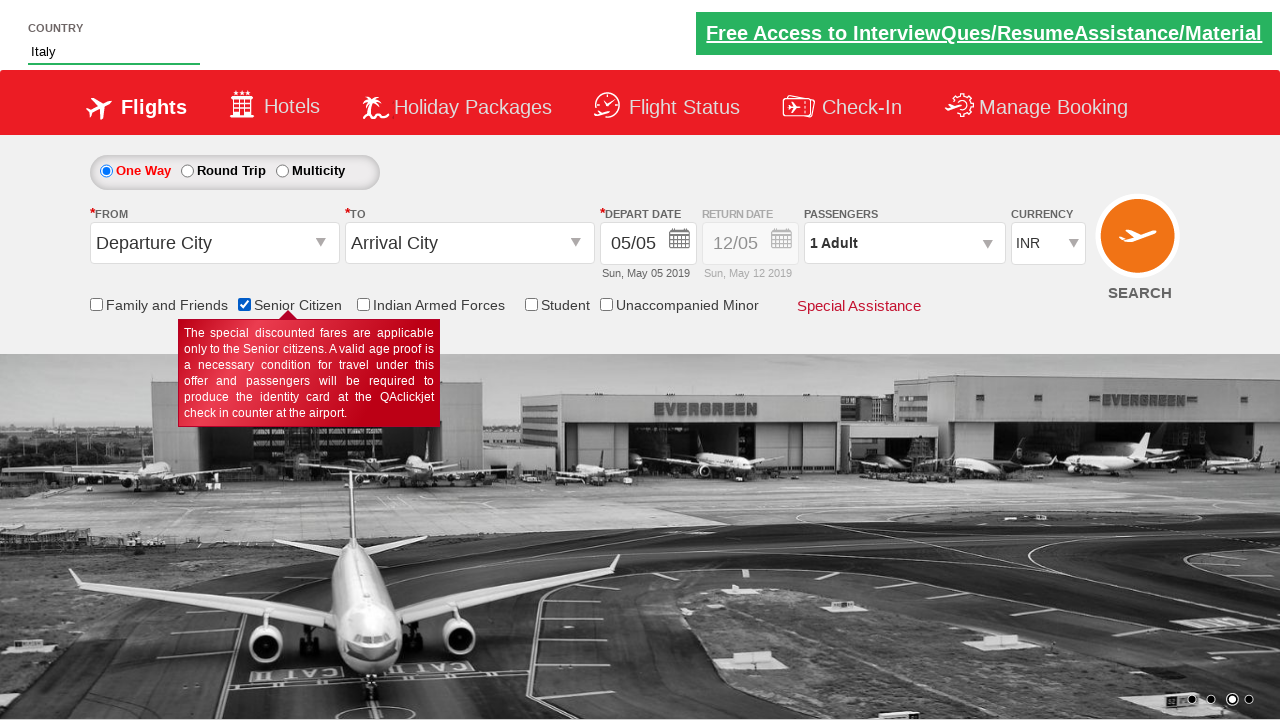

Clicked a discount checkbox at (363, 304) on xpath=//div[@id='discount-checkbox']//input >> nth=2
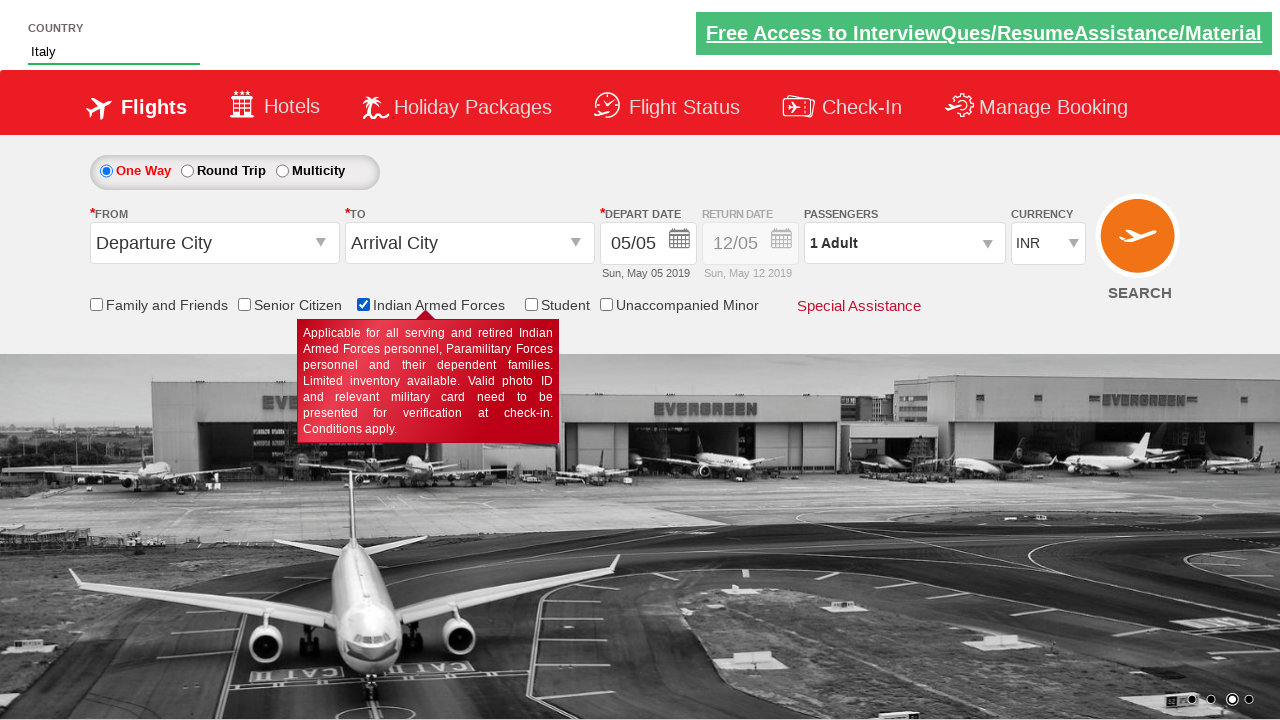

Clicked a discount checkbox at (531, 304) on xpath=//div[@id='discount-checkbox']//input >> nth=3
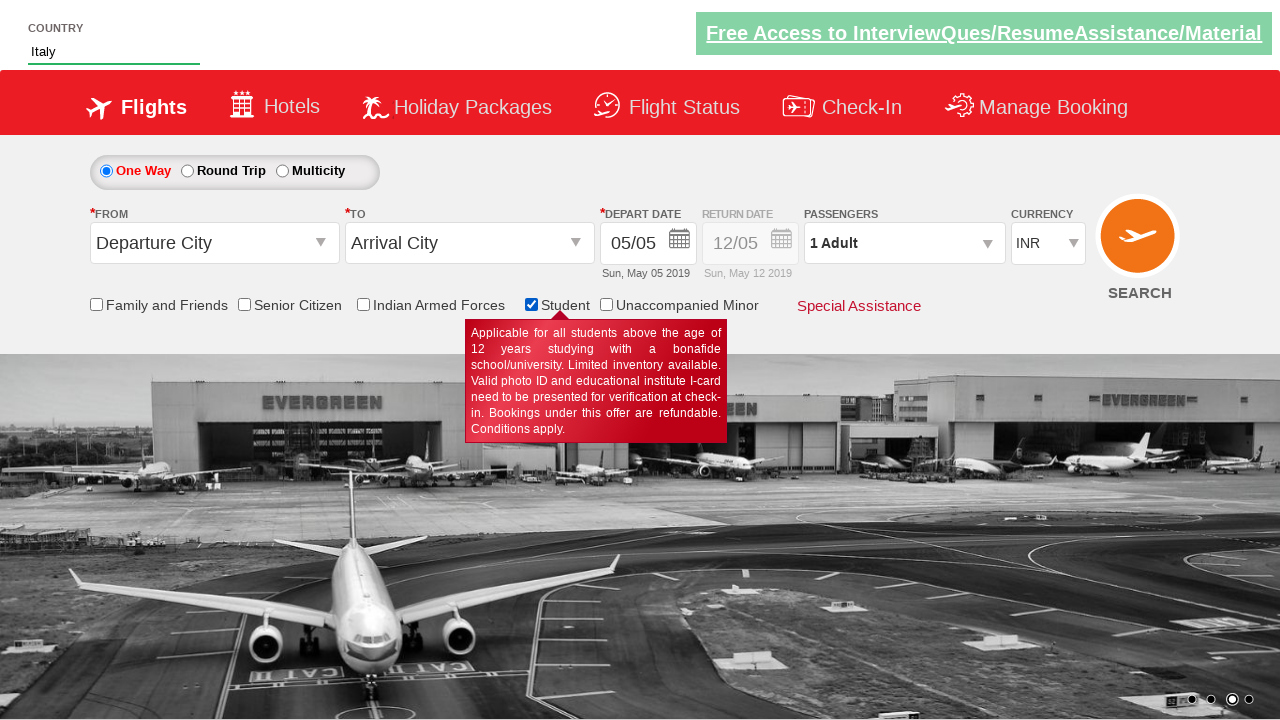

Clicked a discount checkbox at (606, 304) on xpath=//div[@id='discount-checkbox']//input >> nth=4
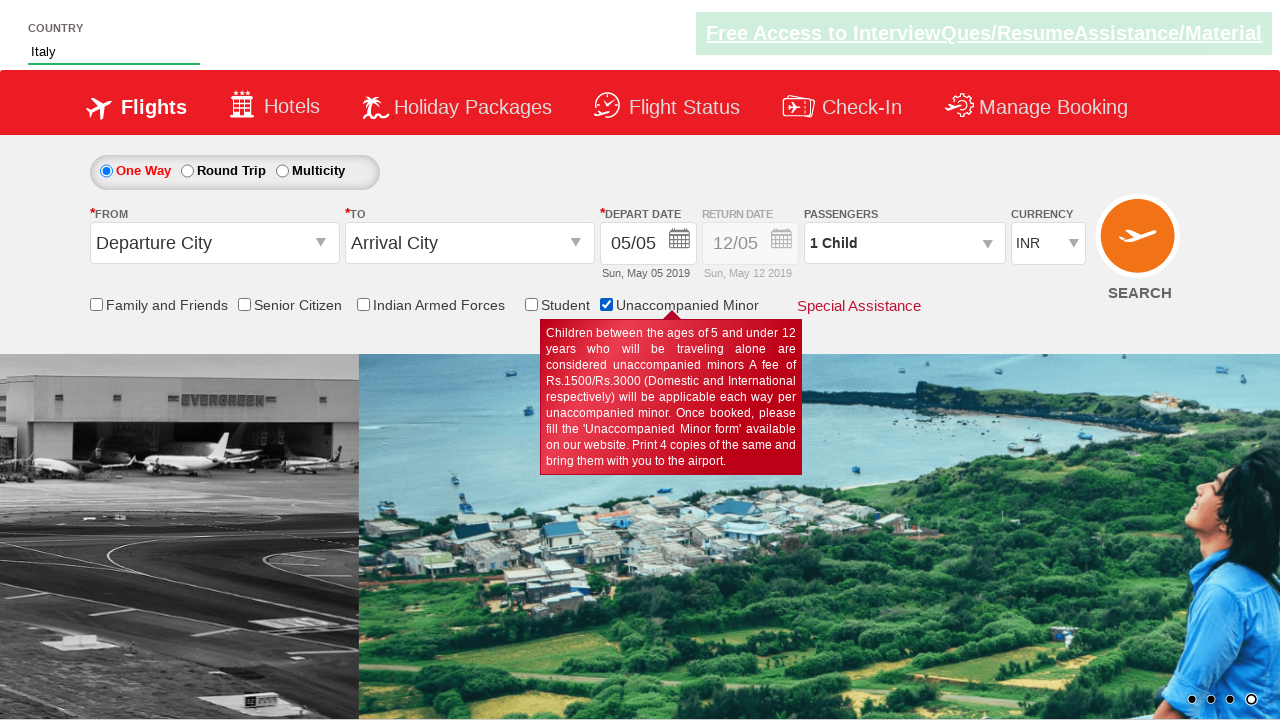

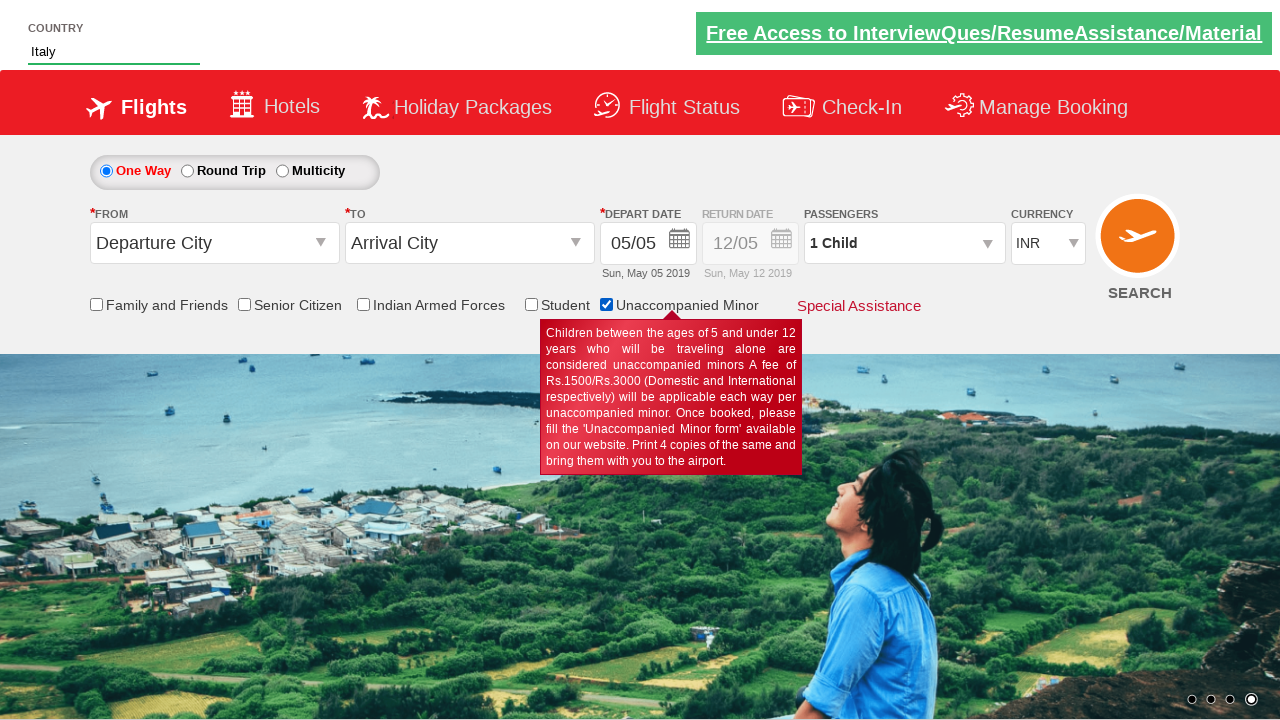